Tests multiple dropdown interactions on the Semantic UI demo page, including keyboard navigation and text search within dropdowns

Starting URL: https://semantic-ui.com/modules/dropdown.html

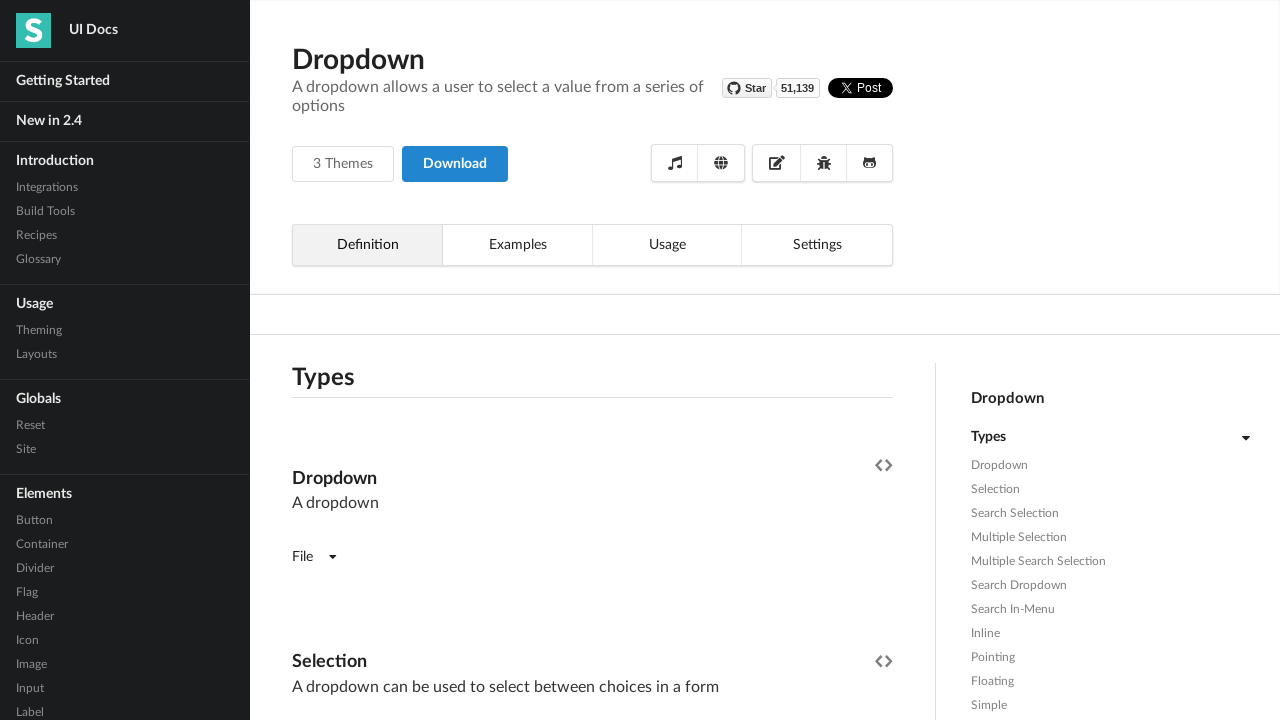

Clicked first dropdown to open it at (314, 557) on (//*[@class='ui dropdown'])[1]
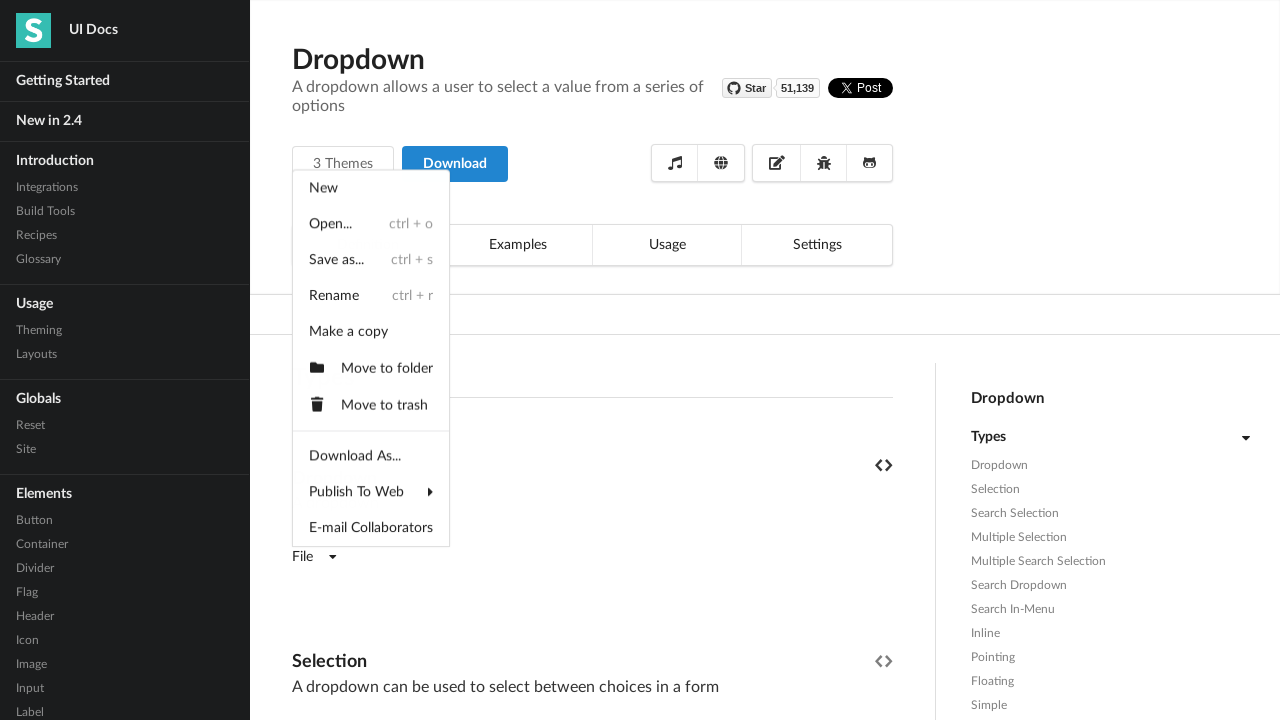

Pressed ArrowDown key (iteration 1/5)
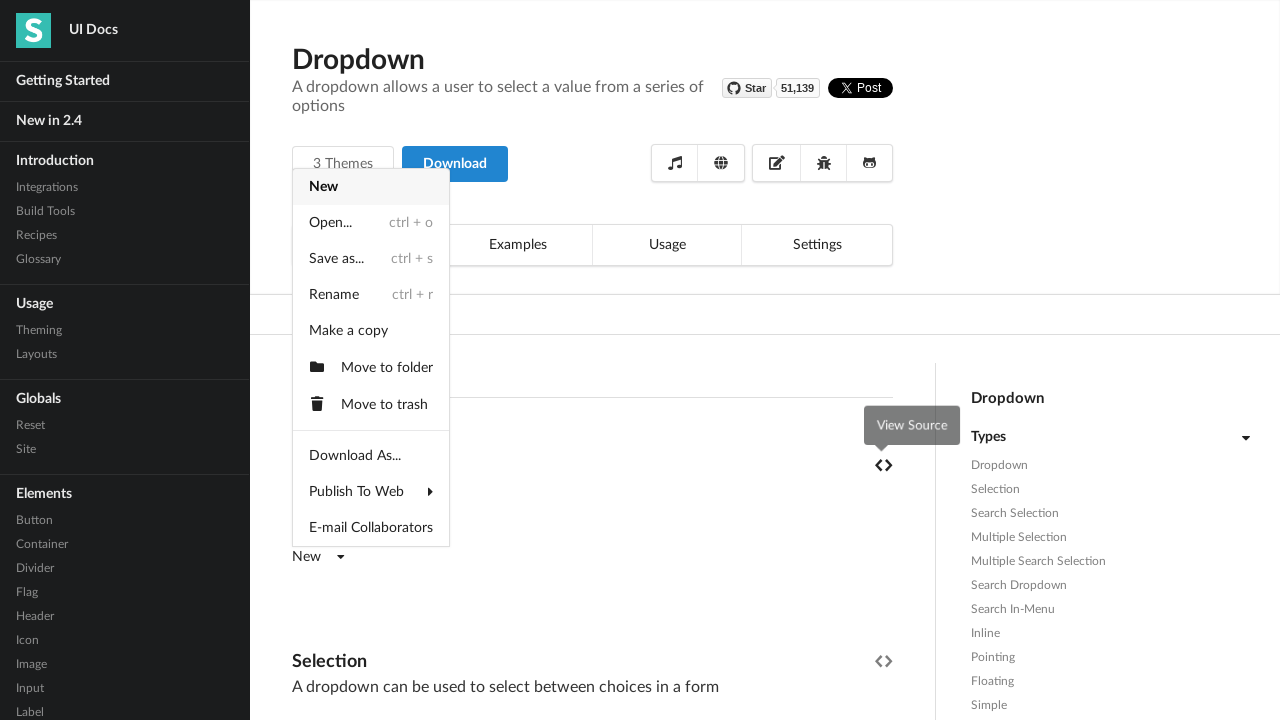

Waited 500ms after ArrowDown (iteration 1/5)
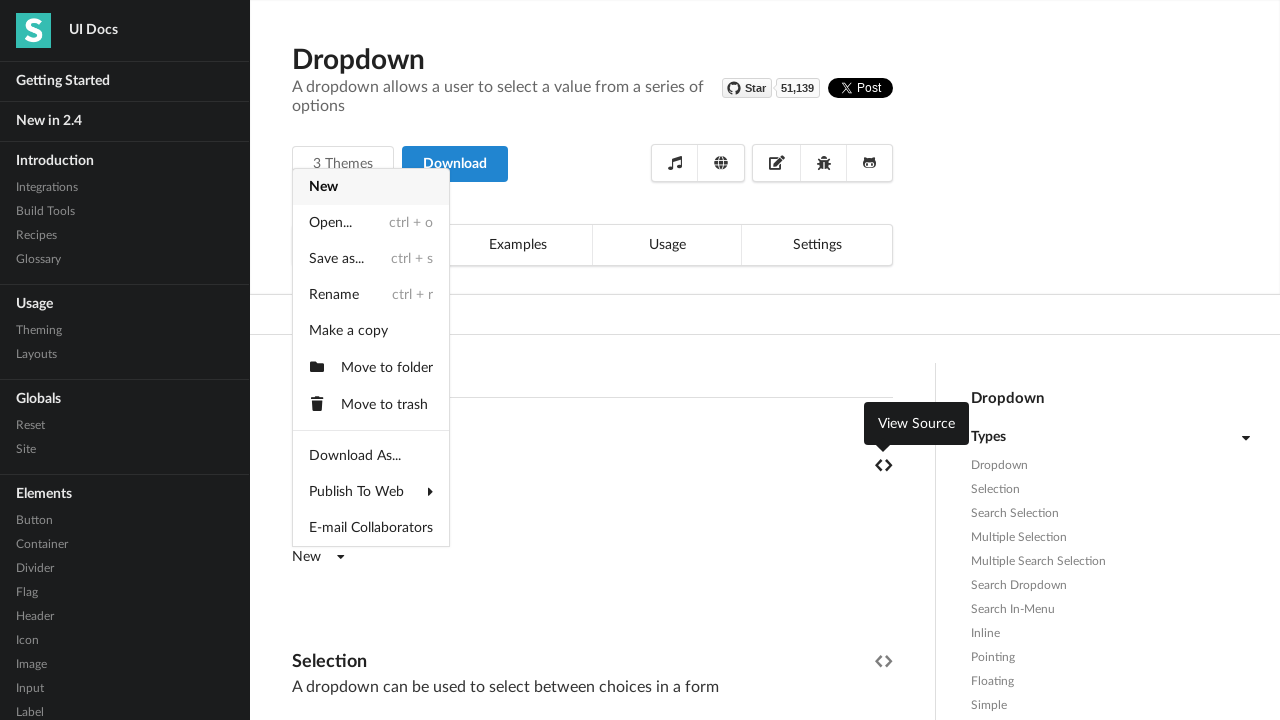

Pressed ArrowDown key (iteration 2/5)
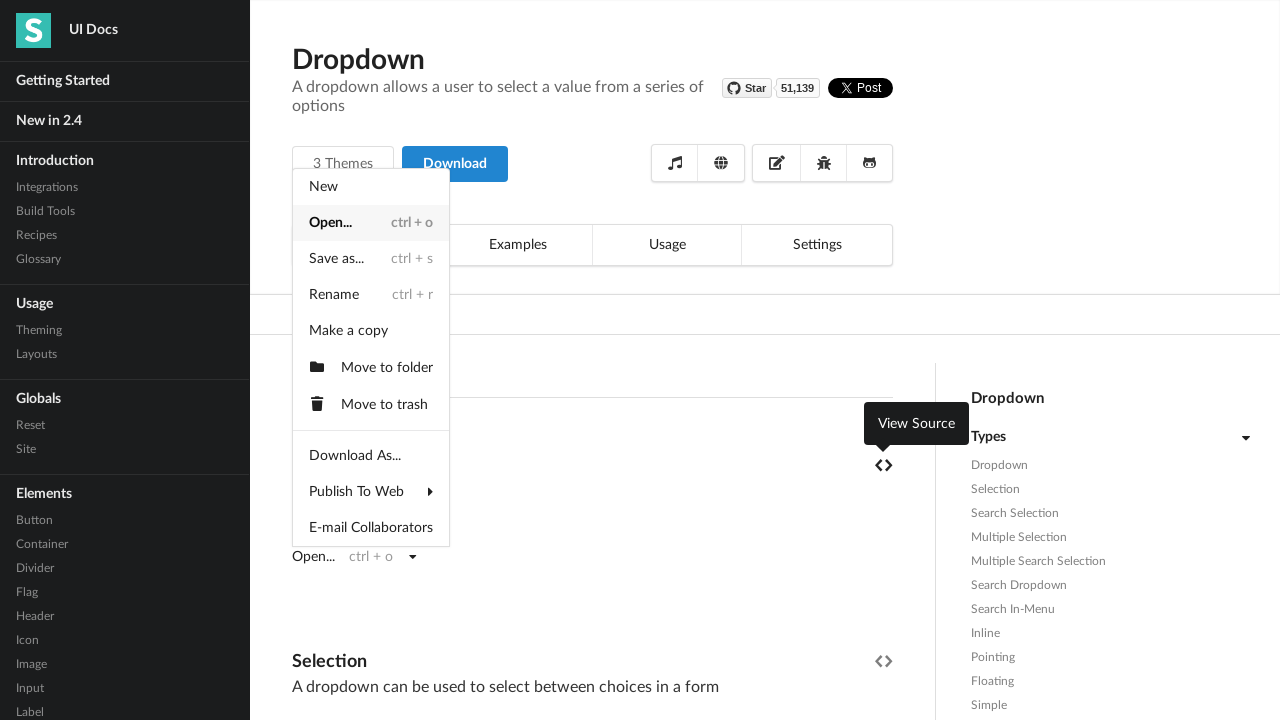

Waited 500ms after ArrowDown (iteration 2/5)
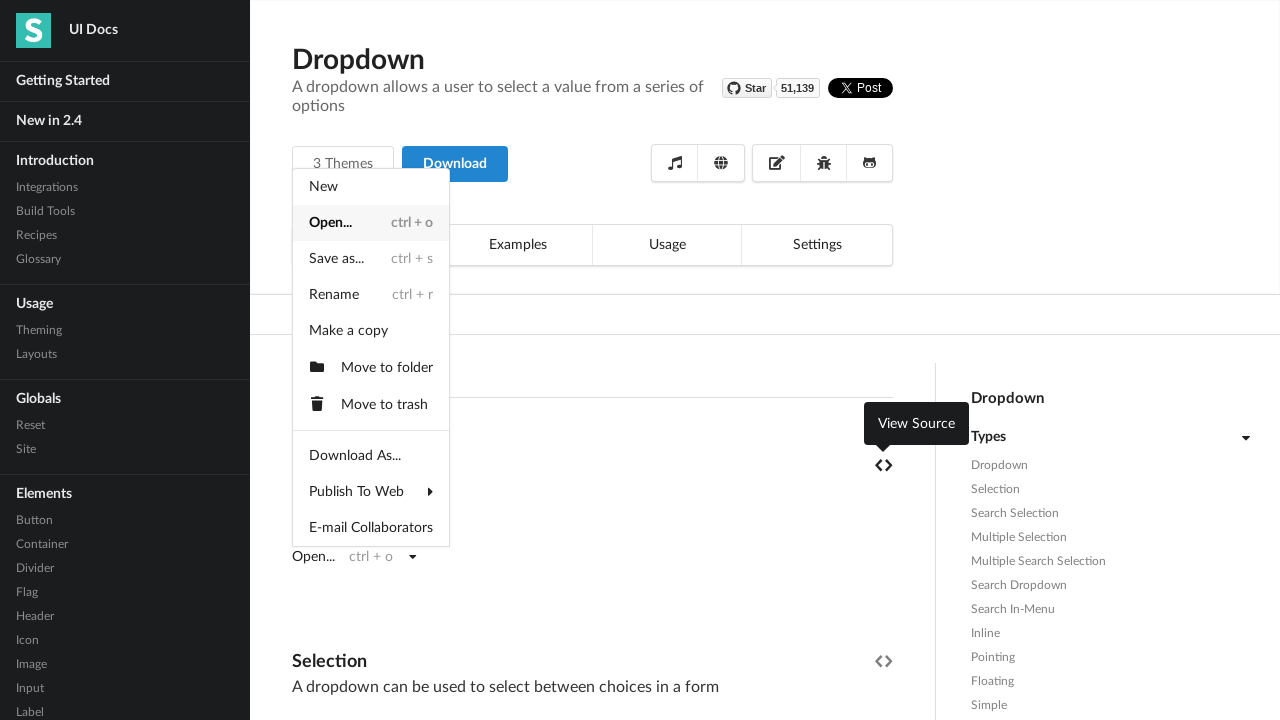

Pressed ArrowDown key (iteration 3/5)
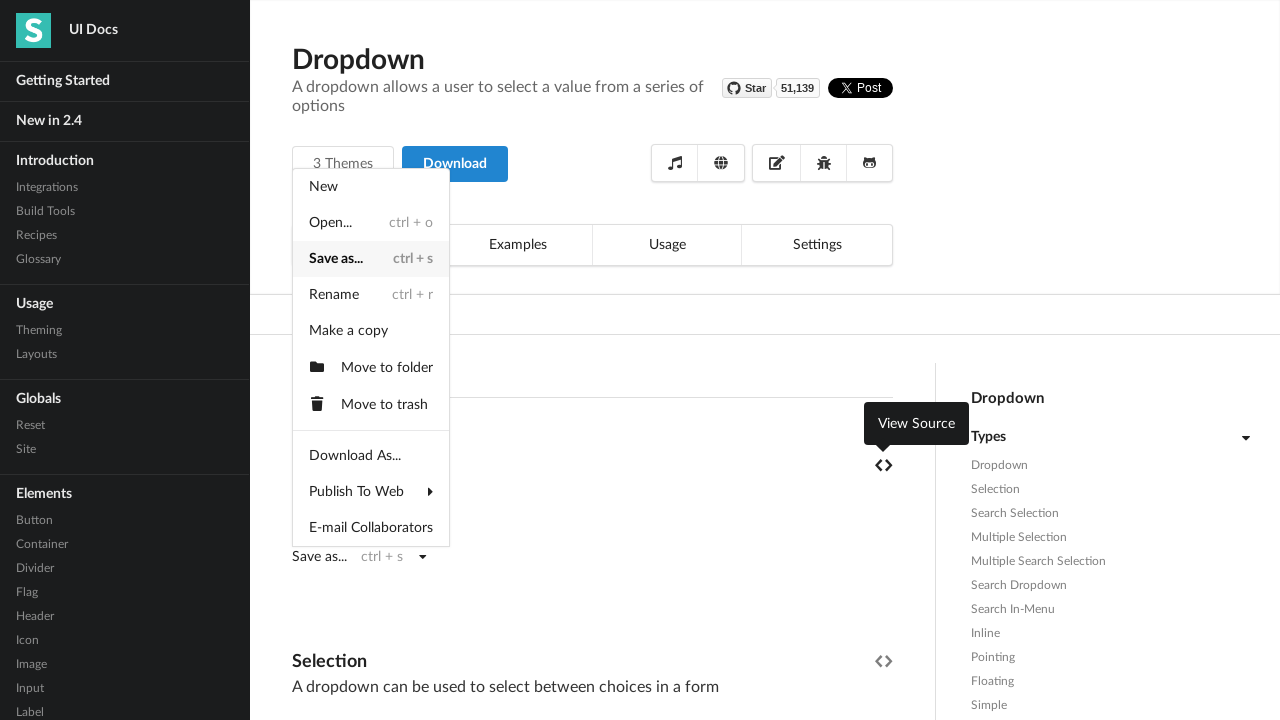

Waited 500ms after ArrowDown (iteration 3/5)
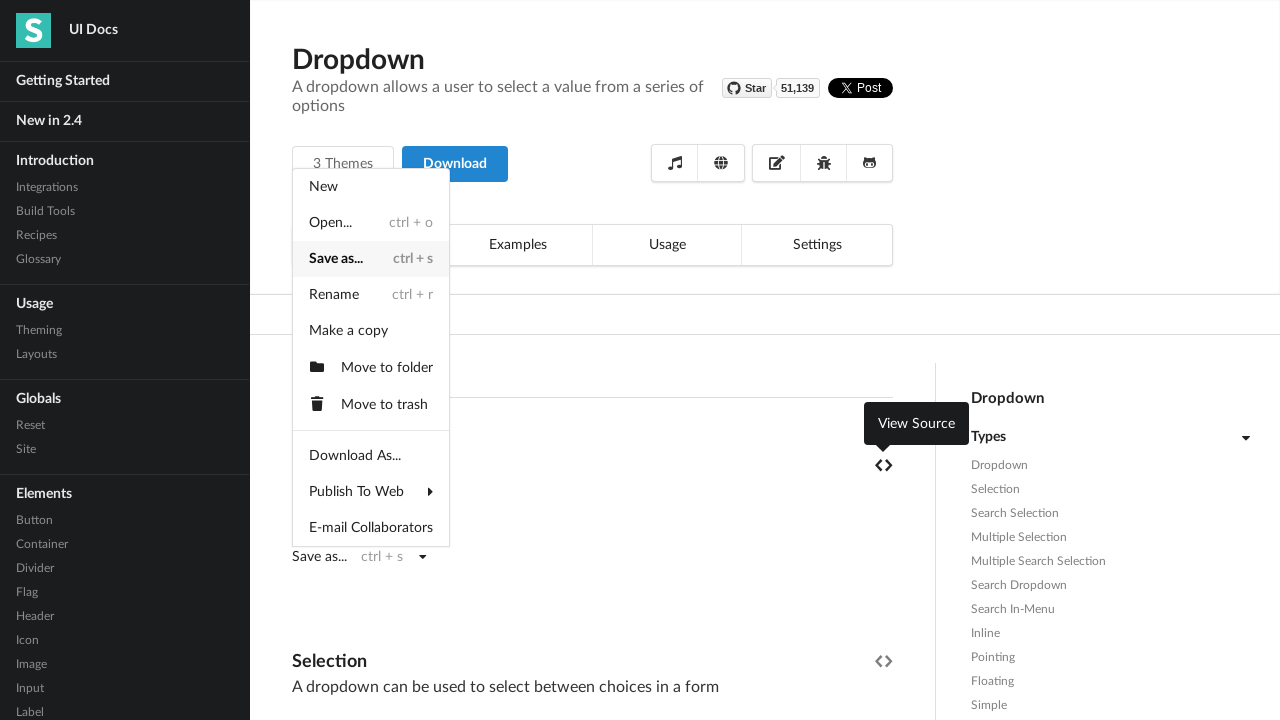

Pressed ArrowDown key (iteration 4/5)
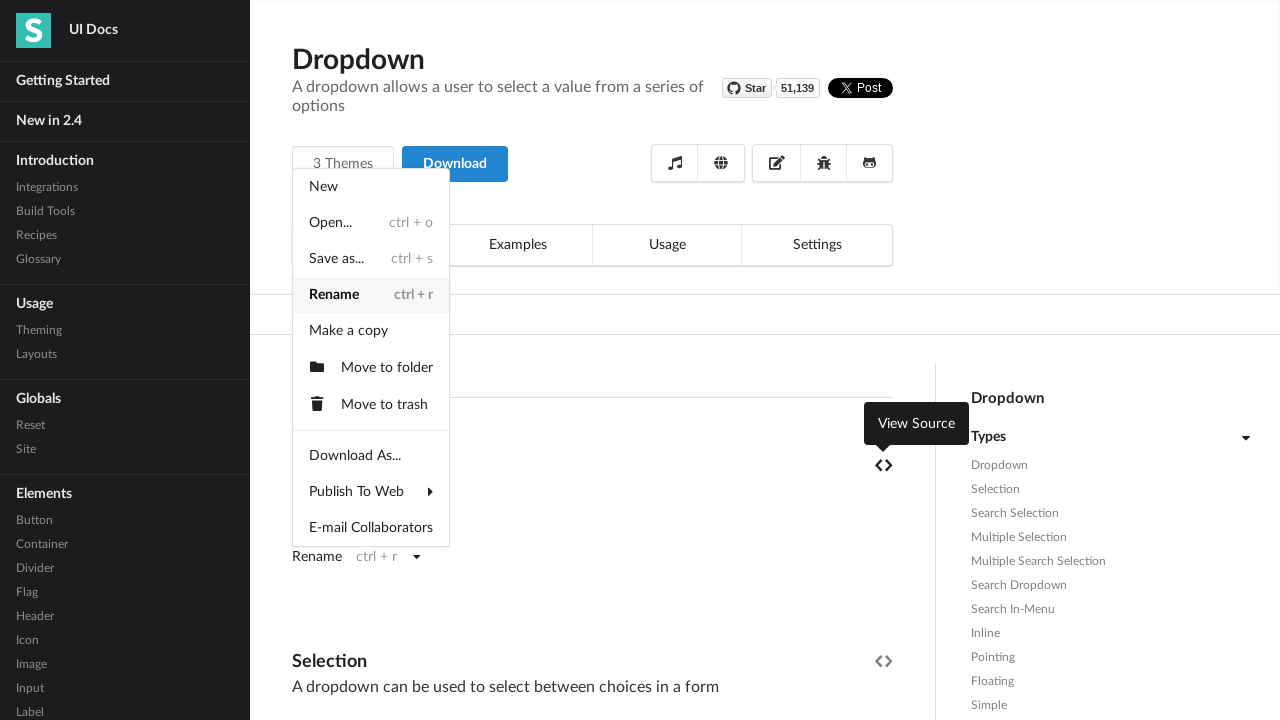

Waited 500ms after ArrowDown (iteration 4/5)
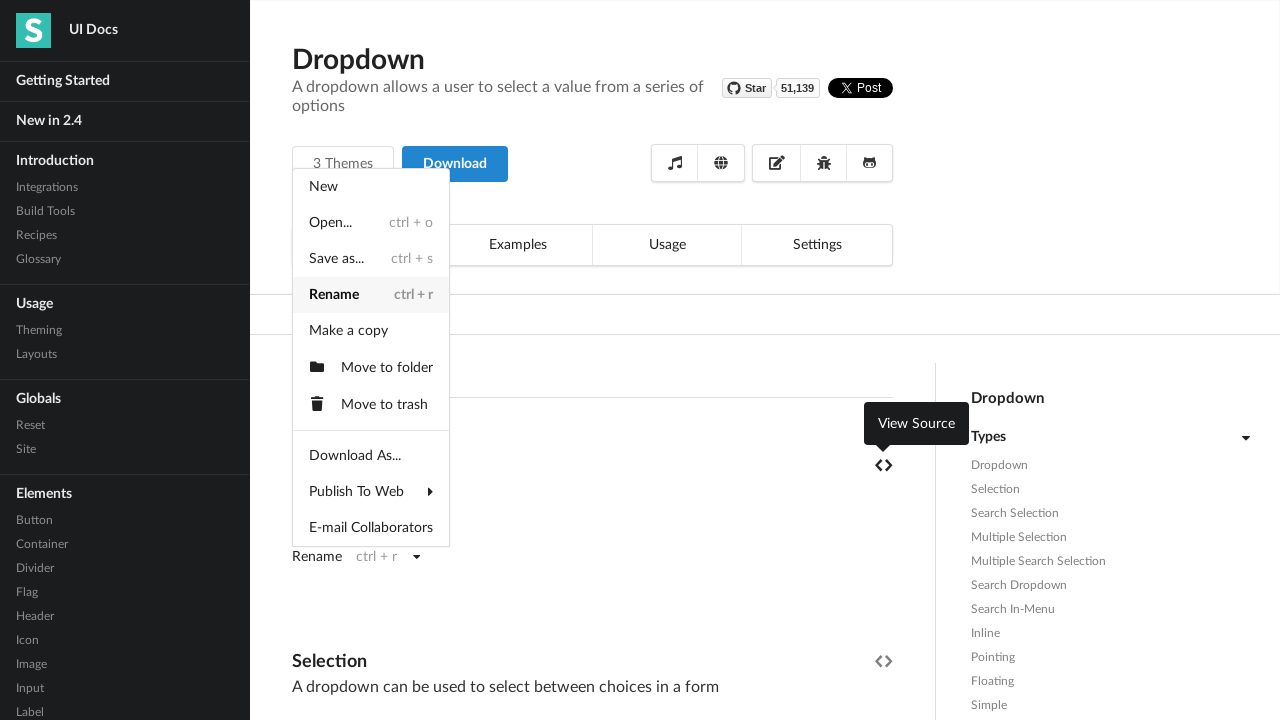

Pressed ArrowDown key (iteration 5/5)
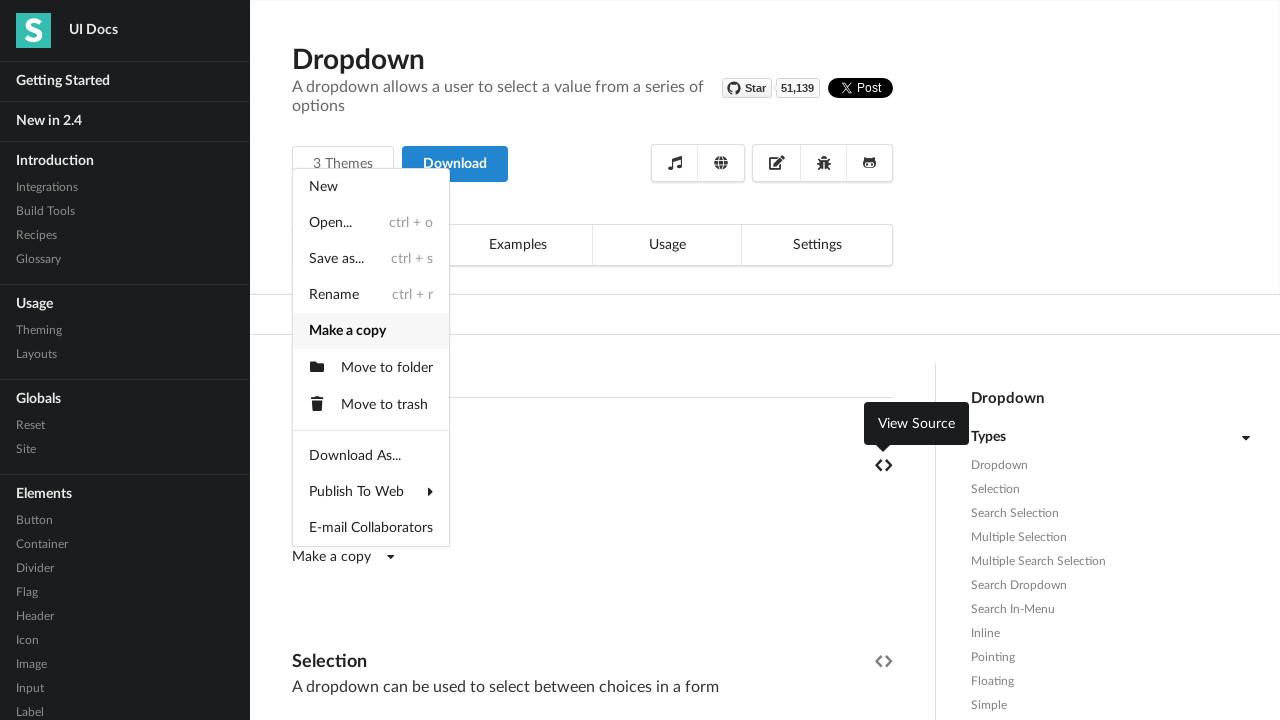

Waited 500ms after ArrowDown (iteration 5/5)
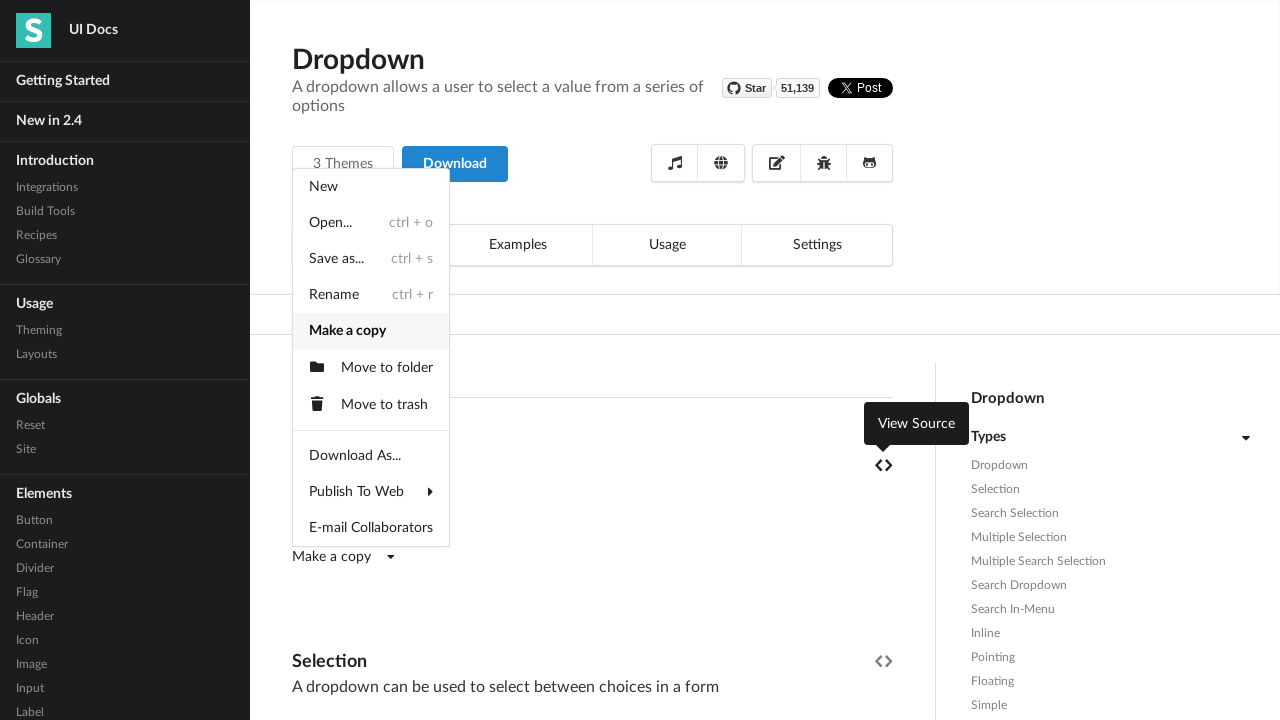

Pressed Enter to select option from first dropdown
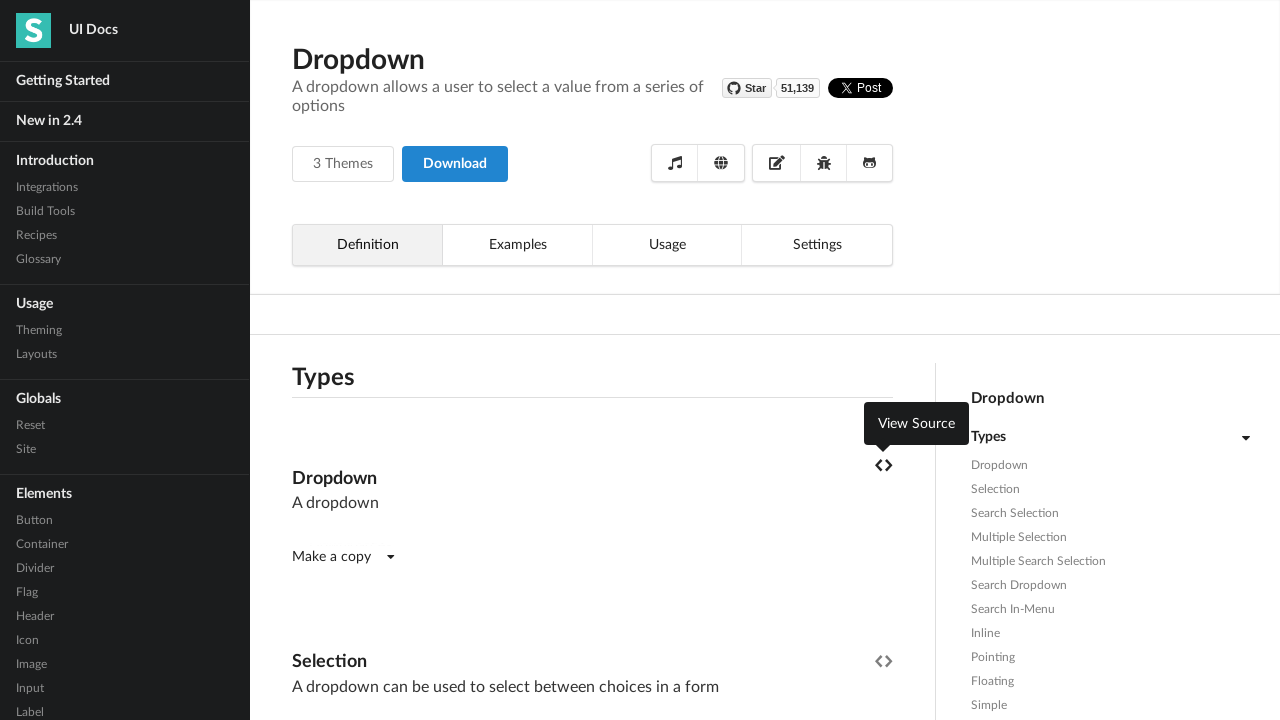

Clicked second selection dropdown to open it at (390, 361) on (//*[@class='ui selection dropdown'])[1]
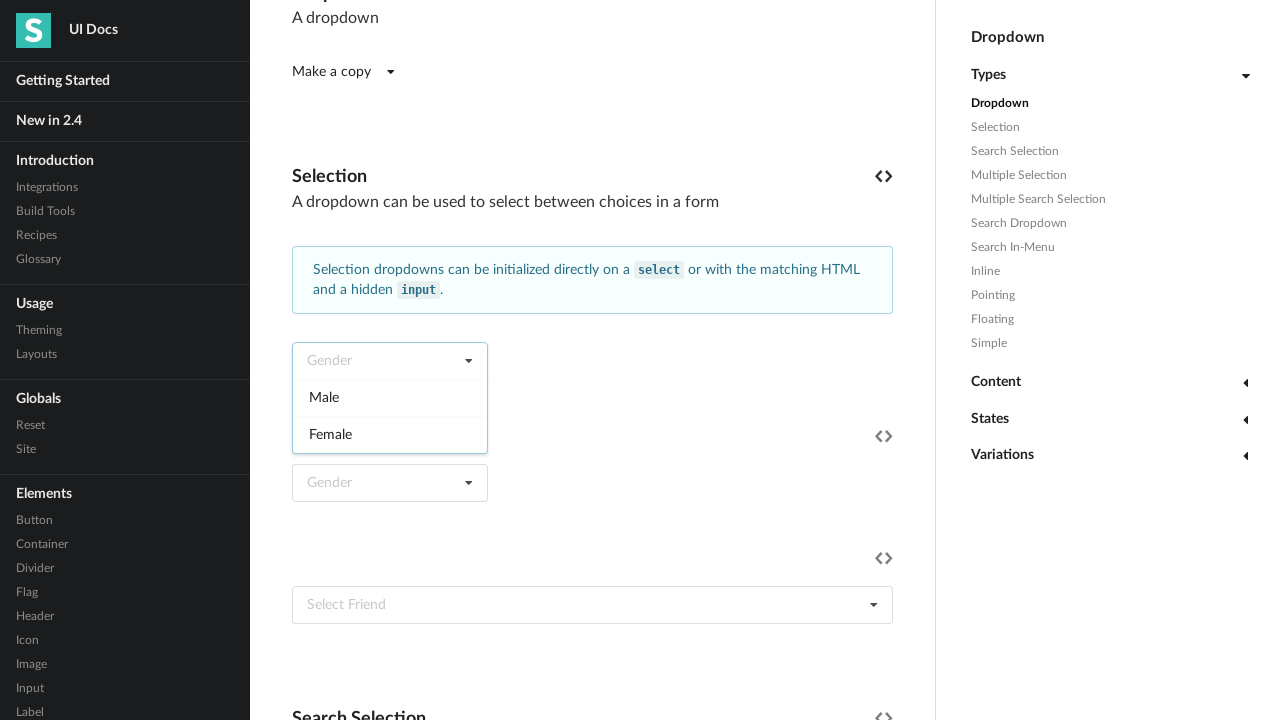

Typed 'F' to filter options in second dropdown
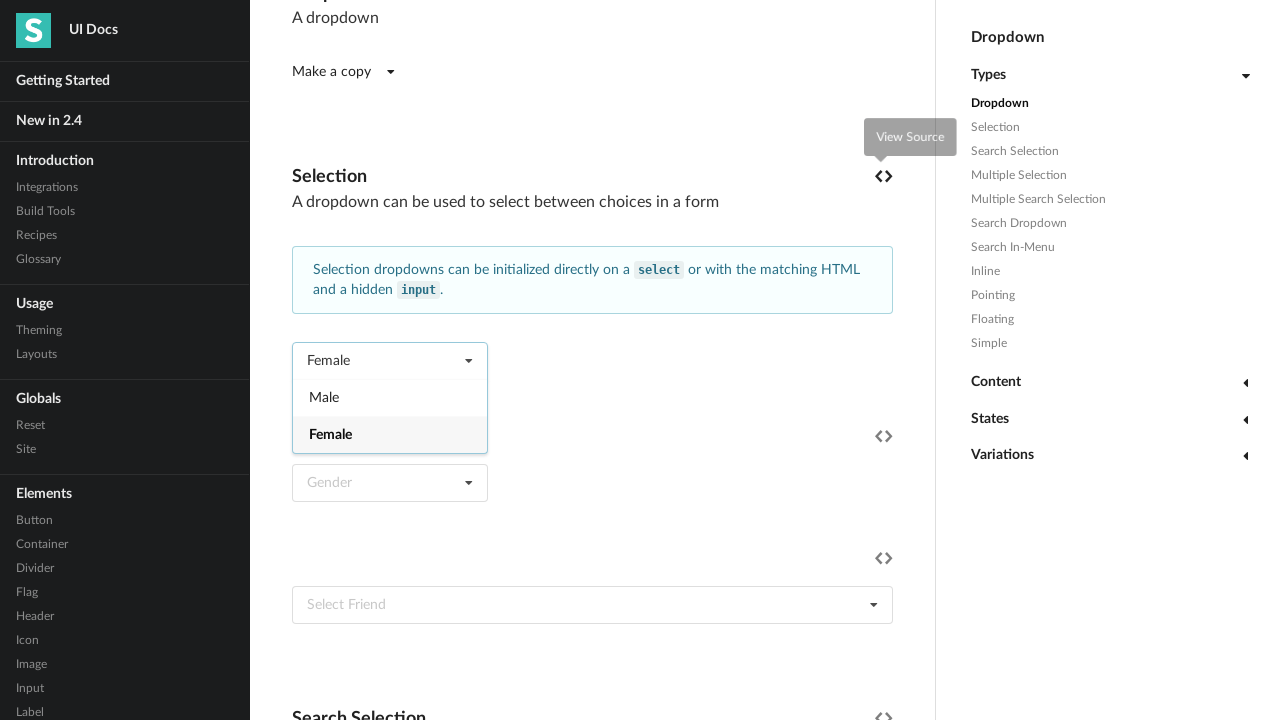

Pressed Enter to select filtered option from second dropdown
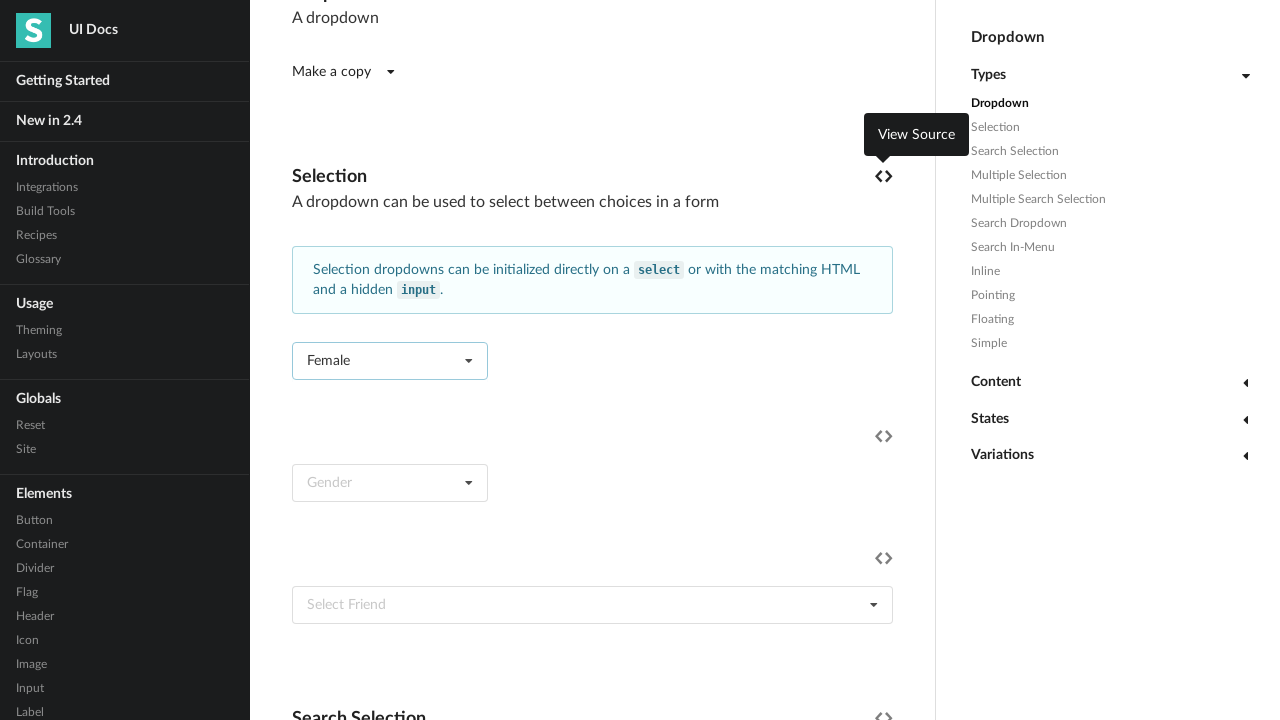

Clicked third fluid selection dropdown to open it at (592, 605) on (//*[@class='ui fluid selection dropdown'])[1]
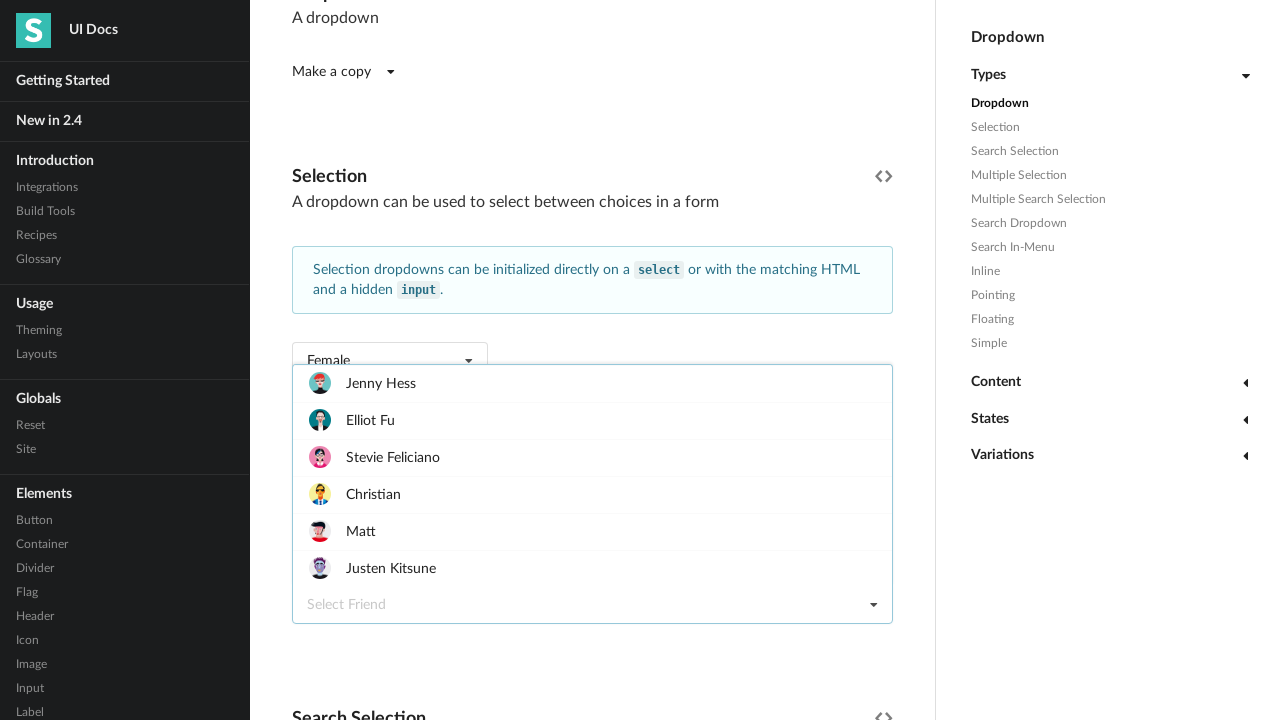

Typed 'j' to filter options in third dropdown
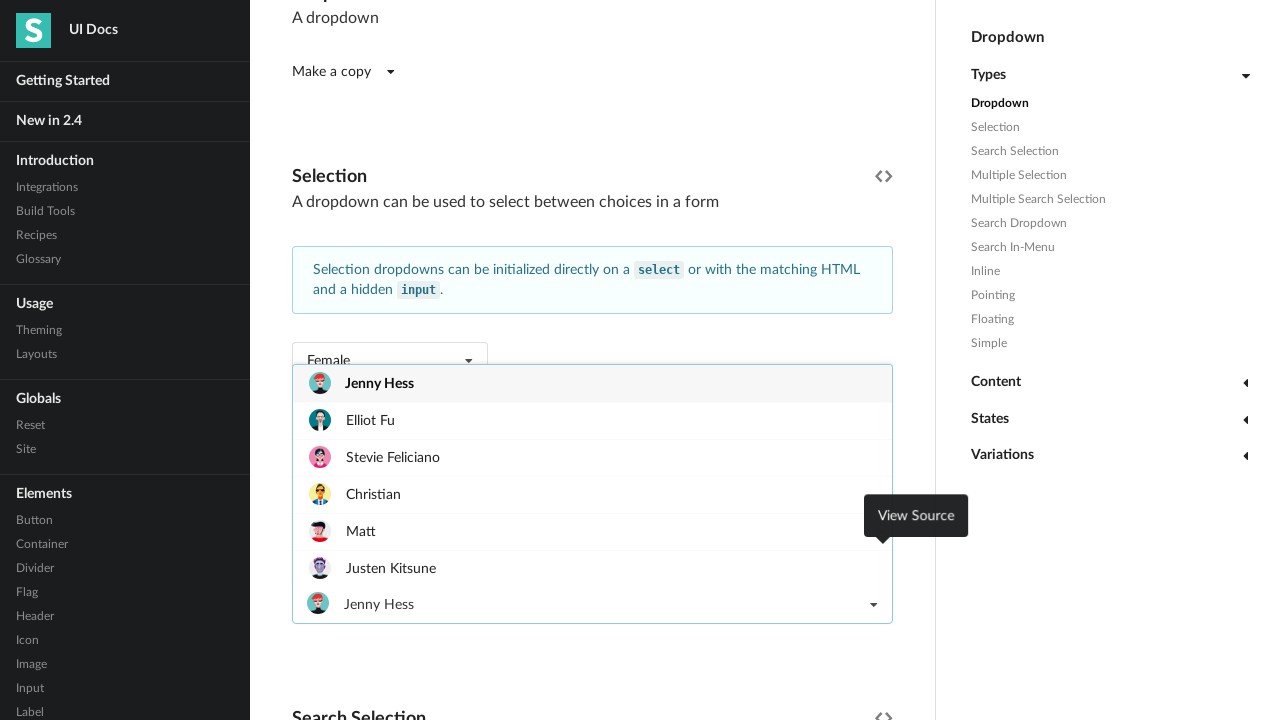

Pressed Enter to select filtered option from third dropdown
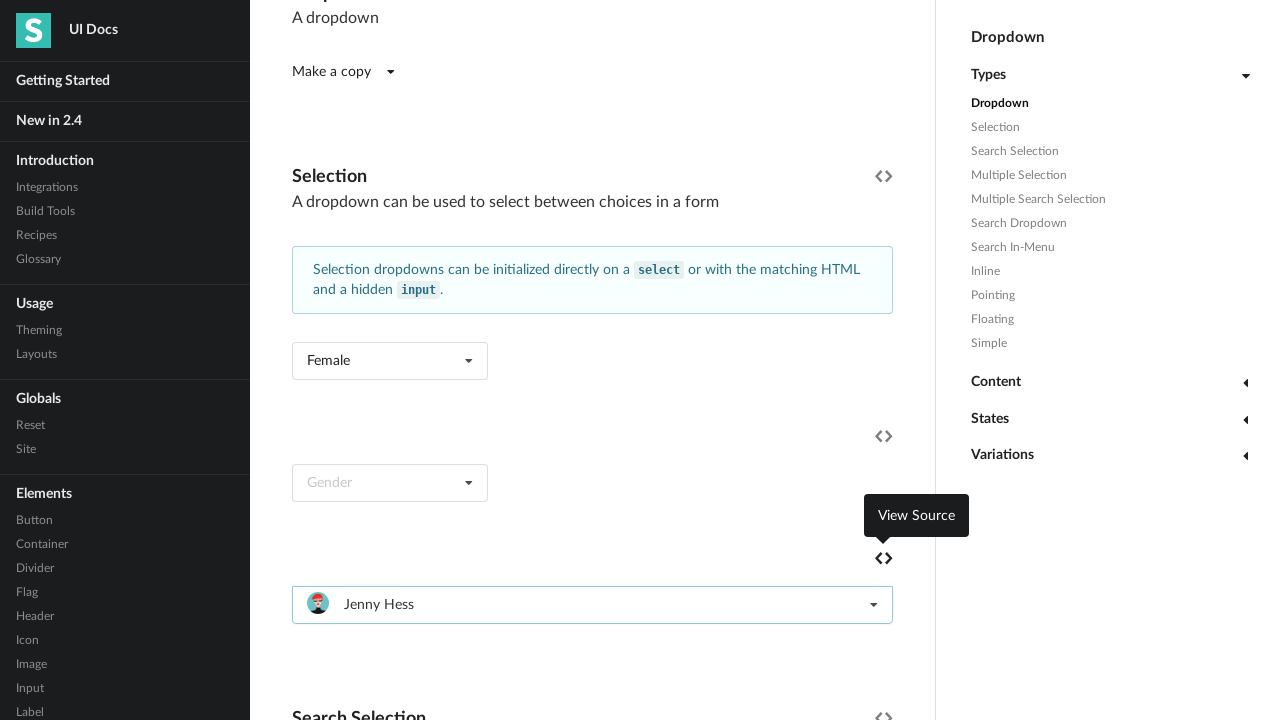

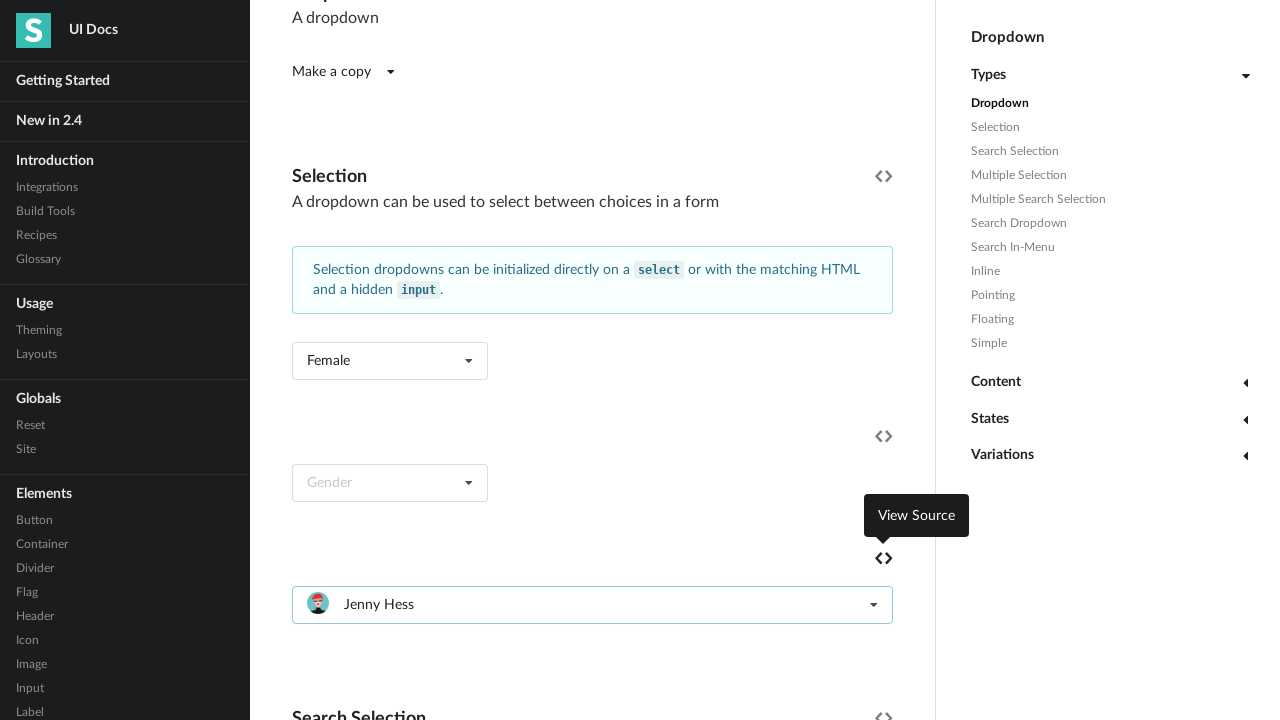